Tests the comment textarea with various text inputs including multiline and special characters

Starting URL: https://katalon-test.s3.amazonaws.com/aut/html/form.html

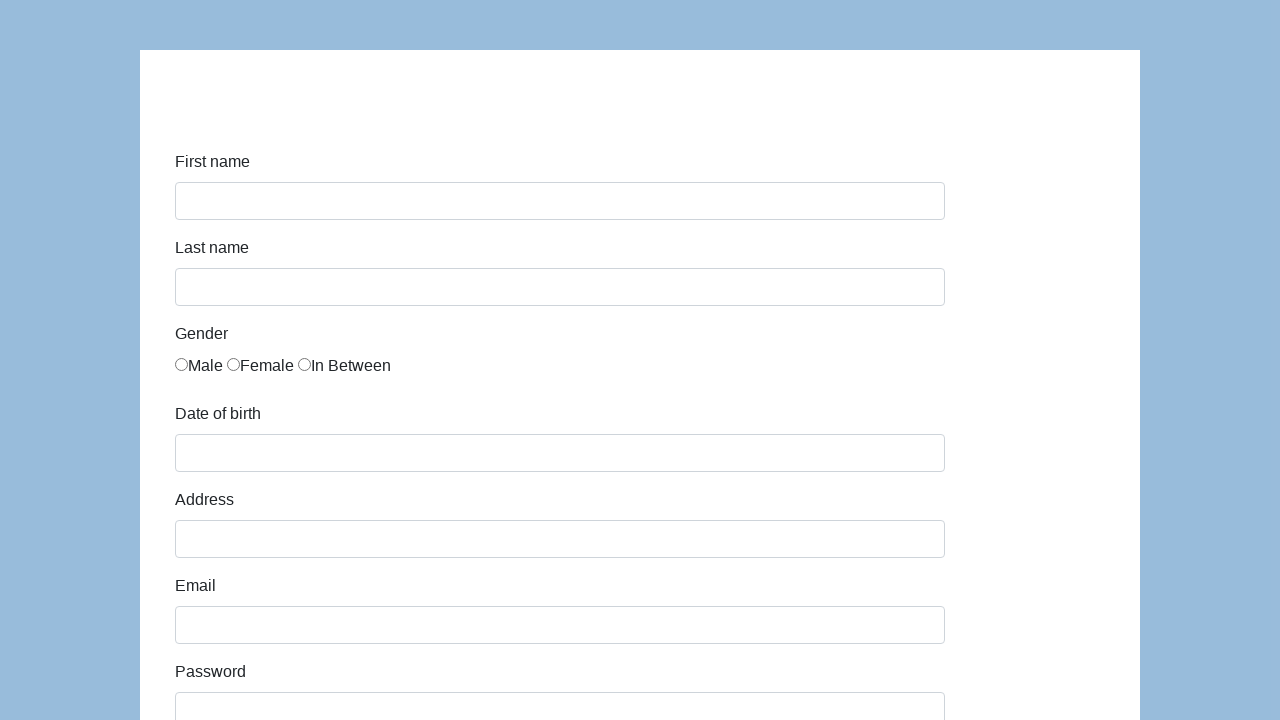

Located comment textarea element
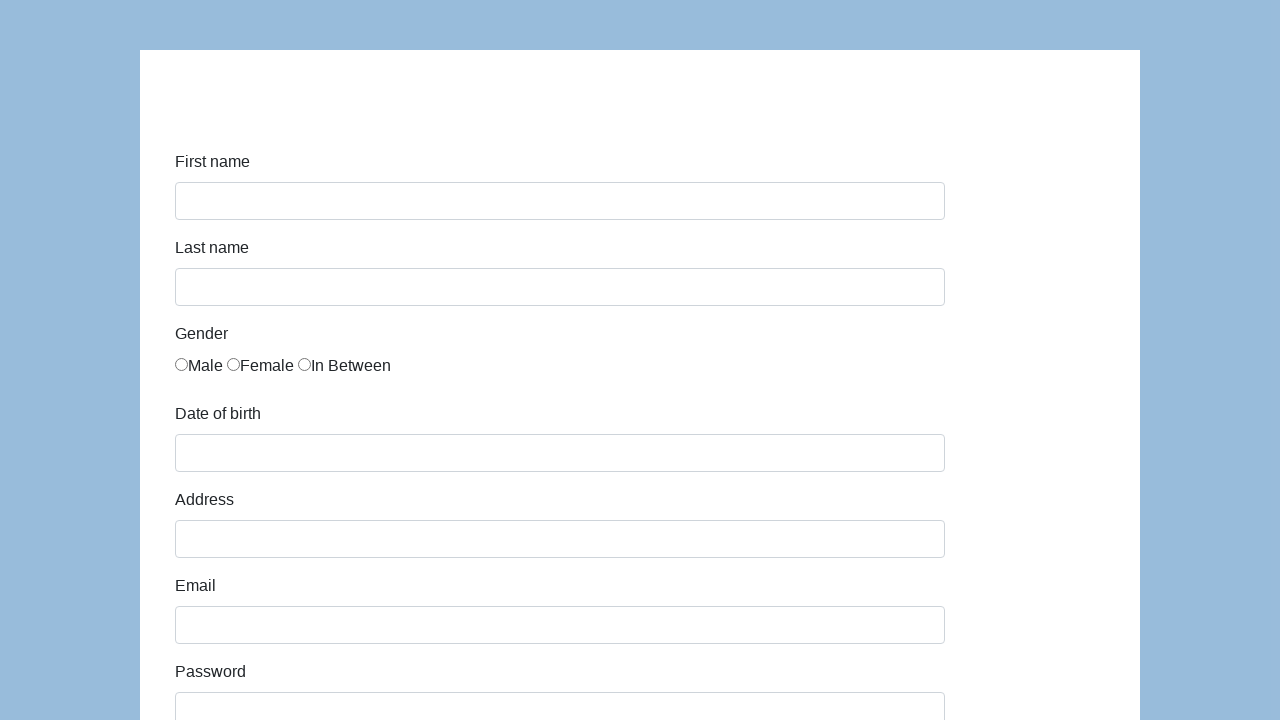

Cleared comment textarea on #comment
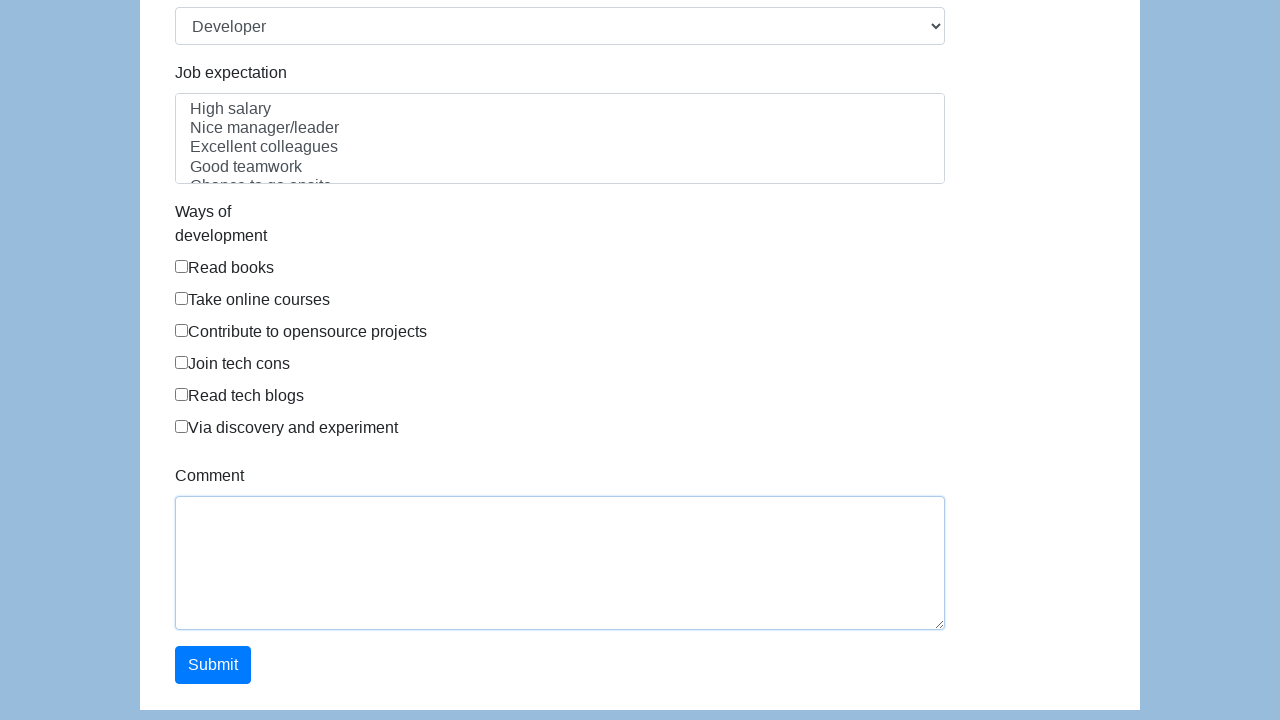

Filled textarea with basic test comment on #comment
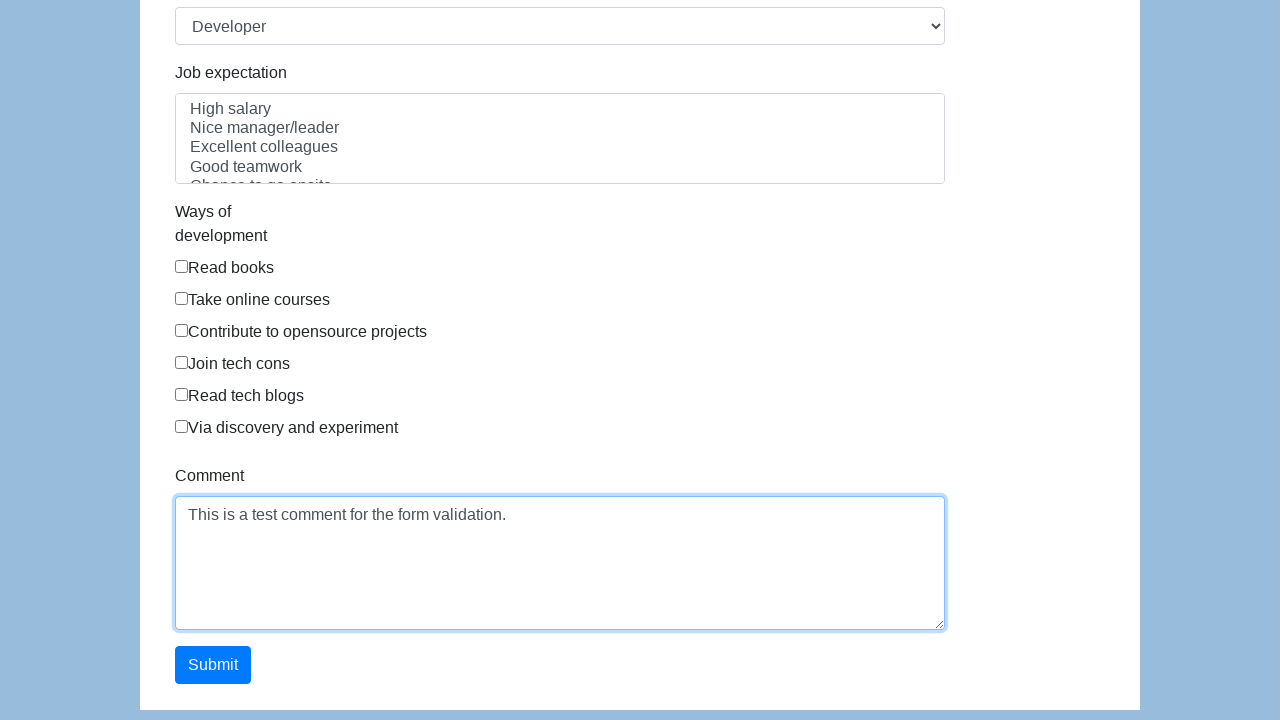

Cleared comment textarea on #comment
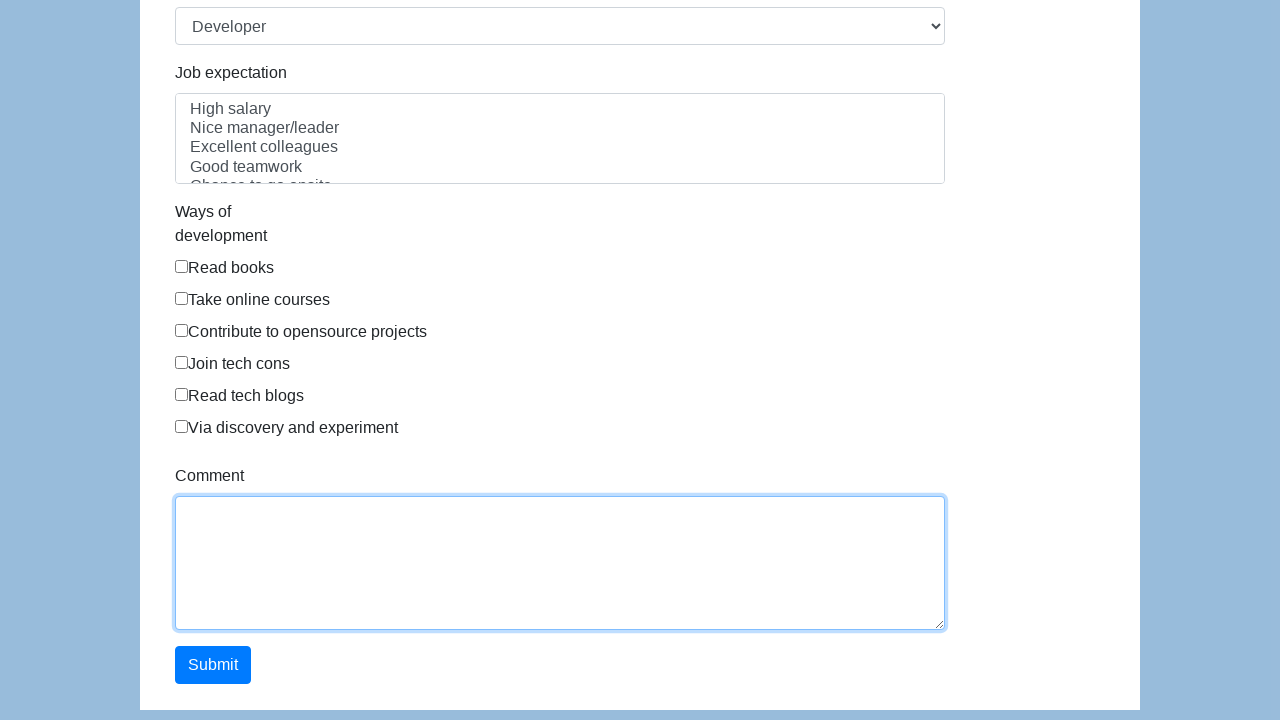

Filled textarea with multiline text (4 lines) on #comment
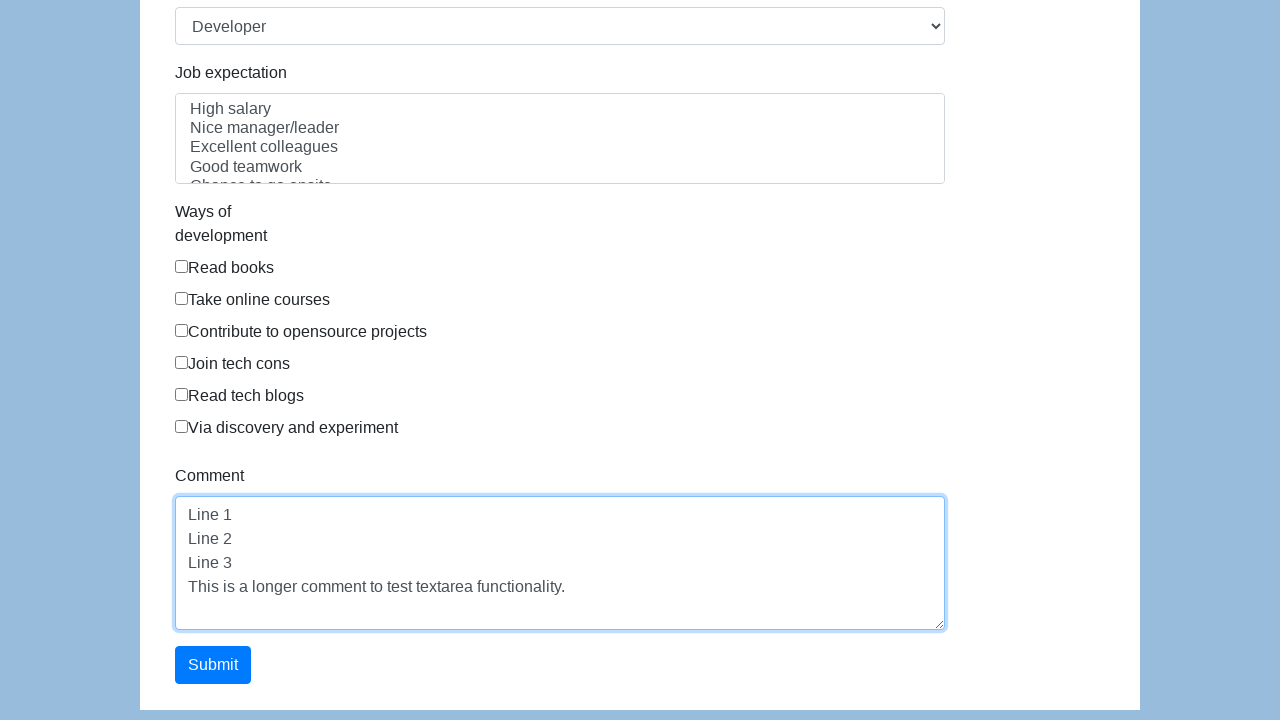

Cleared comment textarea on #comment
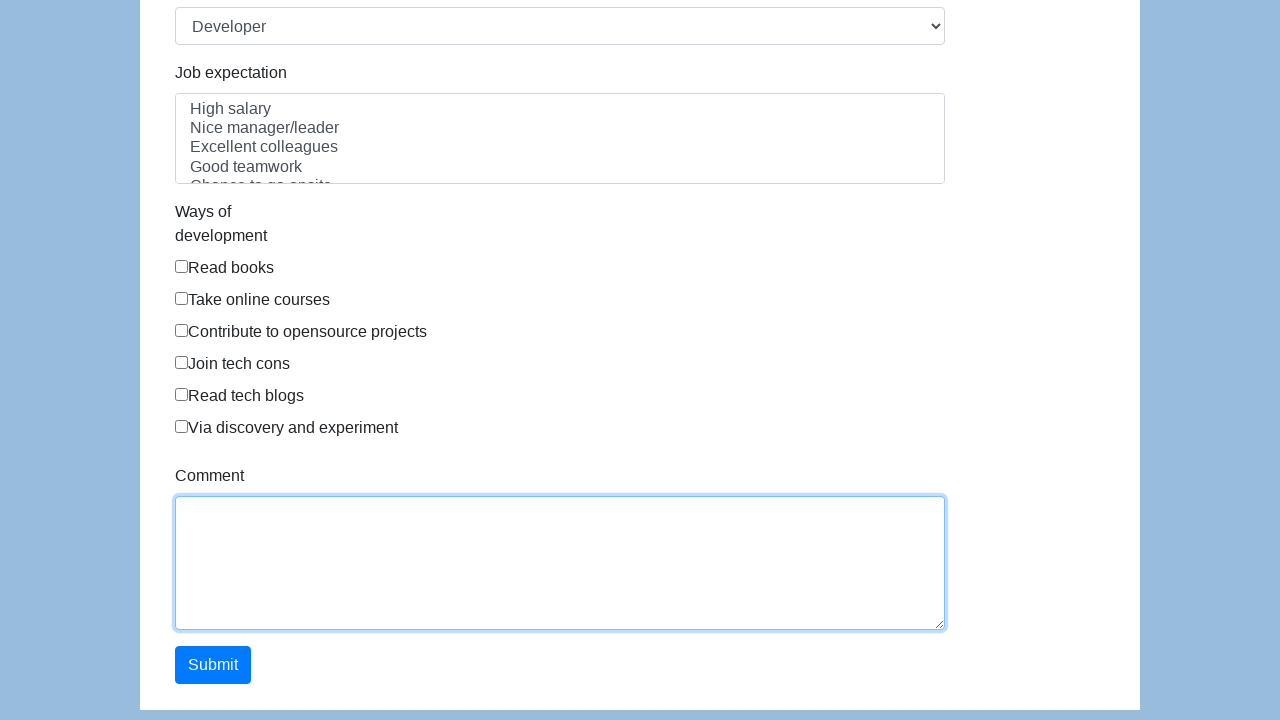

Filled textarea with special characters on #comment
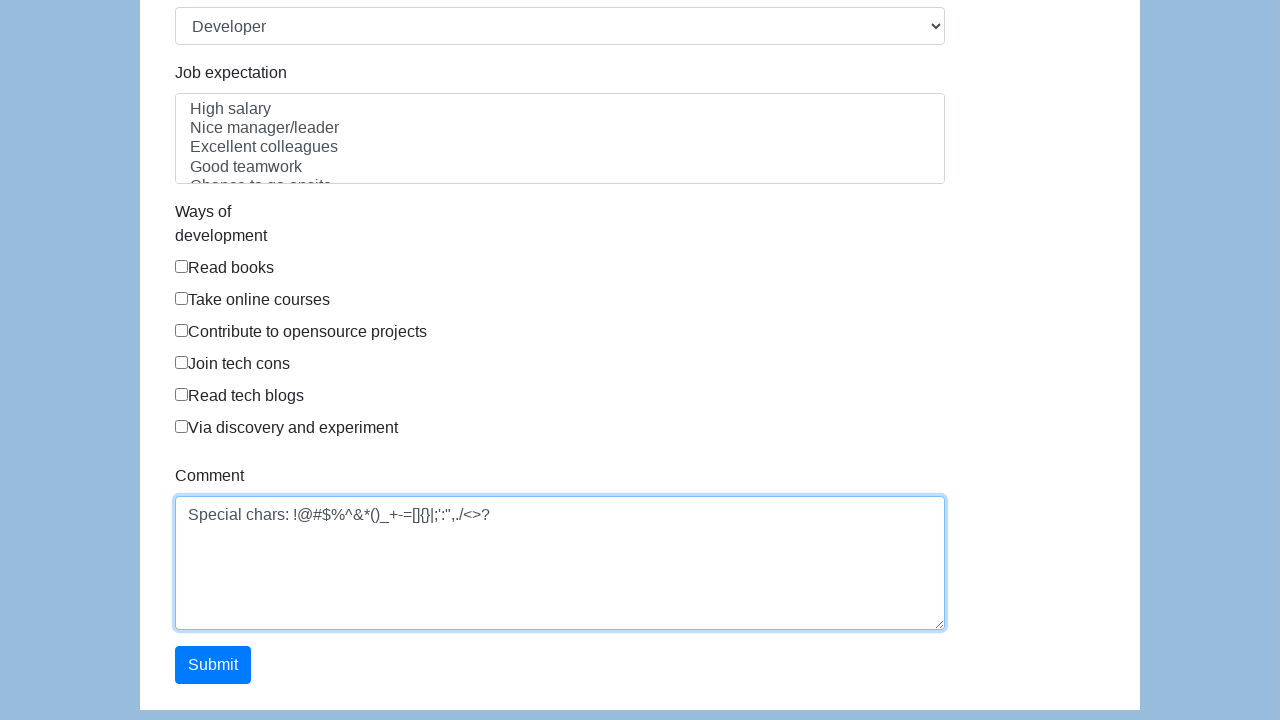

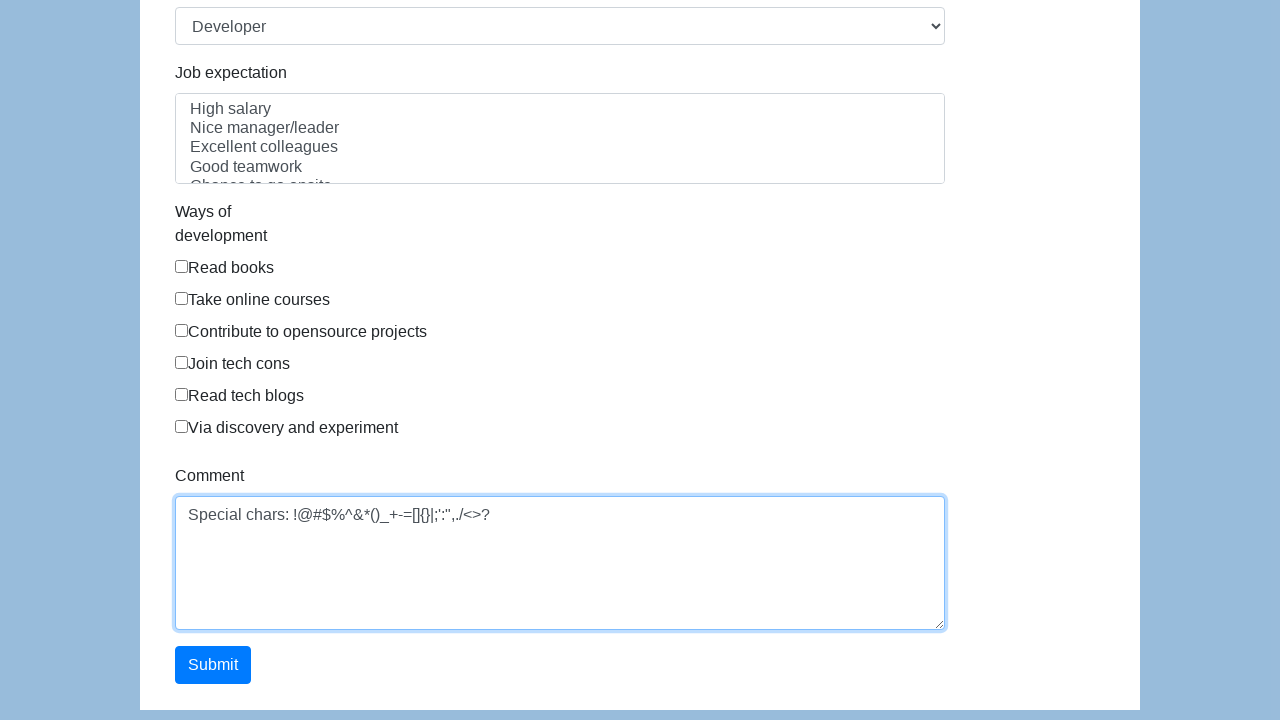